Comprehensive test that opens a new window, reads its heading, closes it, then opens a message window, reads its body text, and closes it - demonstrating full window management workflow.

Starting URL: https://demoqa.com/browser-windows

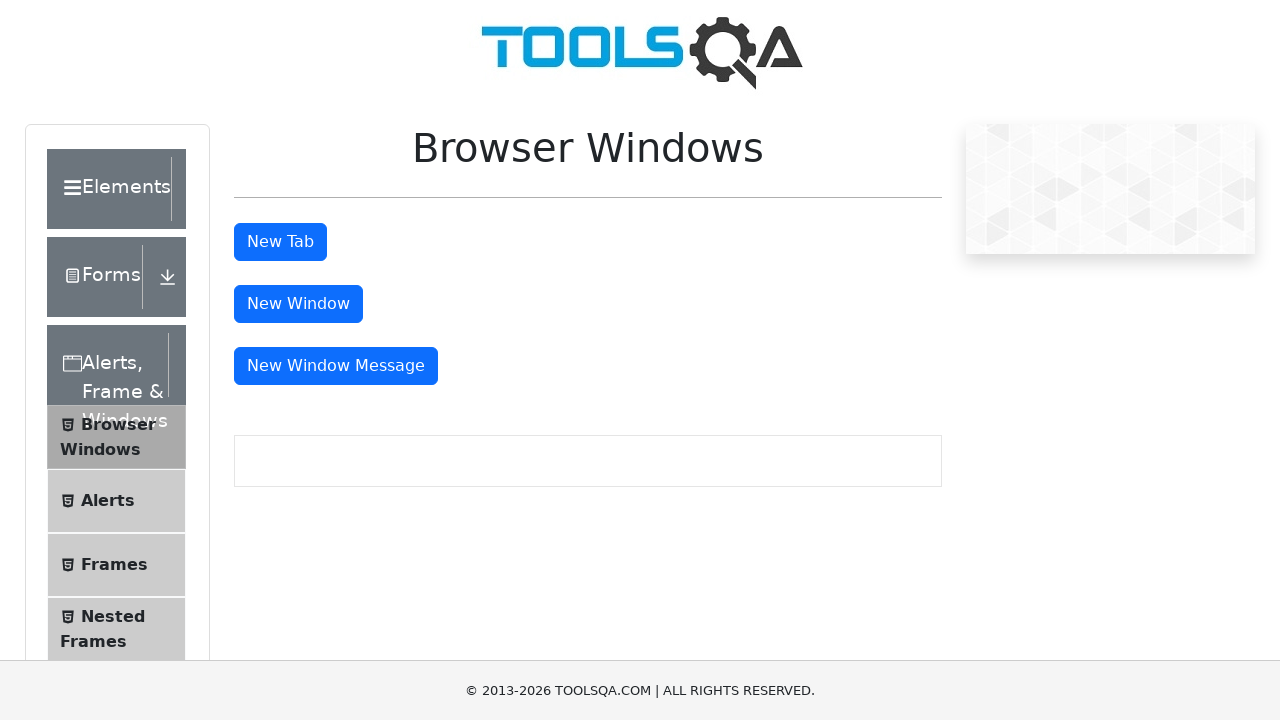

Clicked button to open new window at (298, 304) on xpath=//*[@id='windowButton']
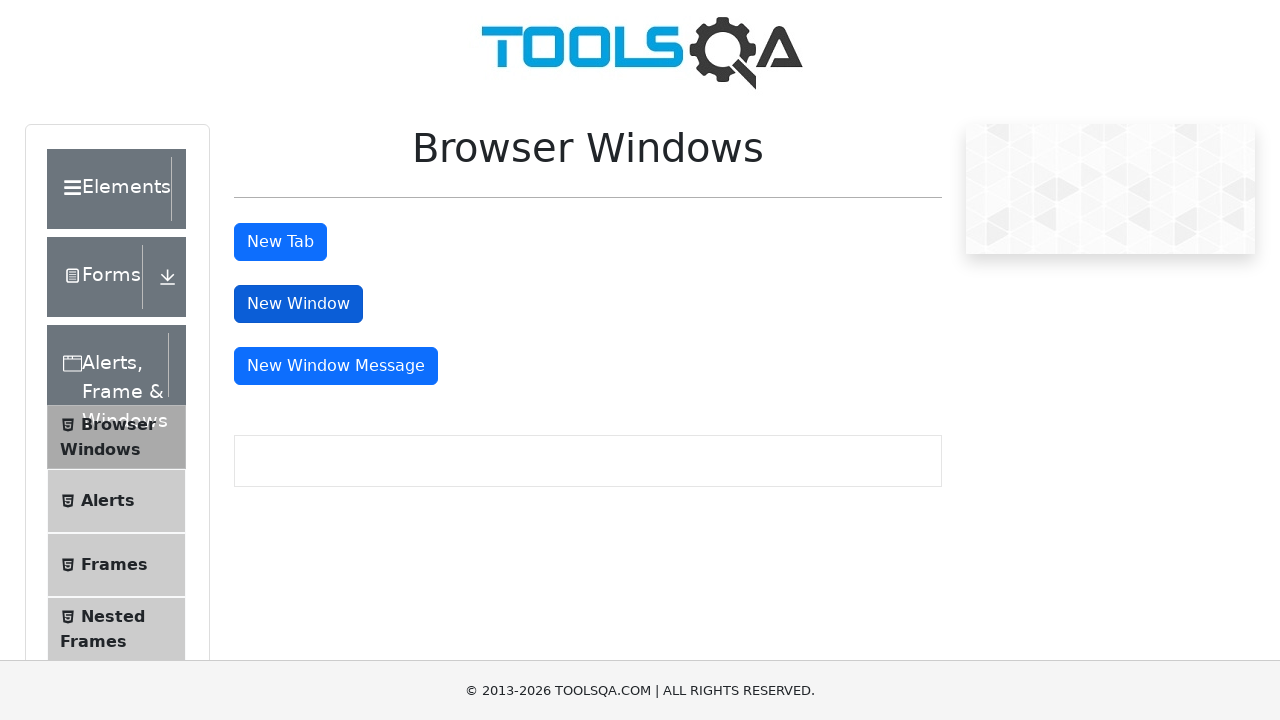

New window opened and retrieved
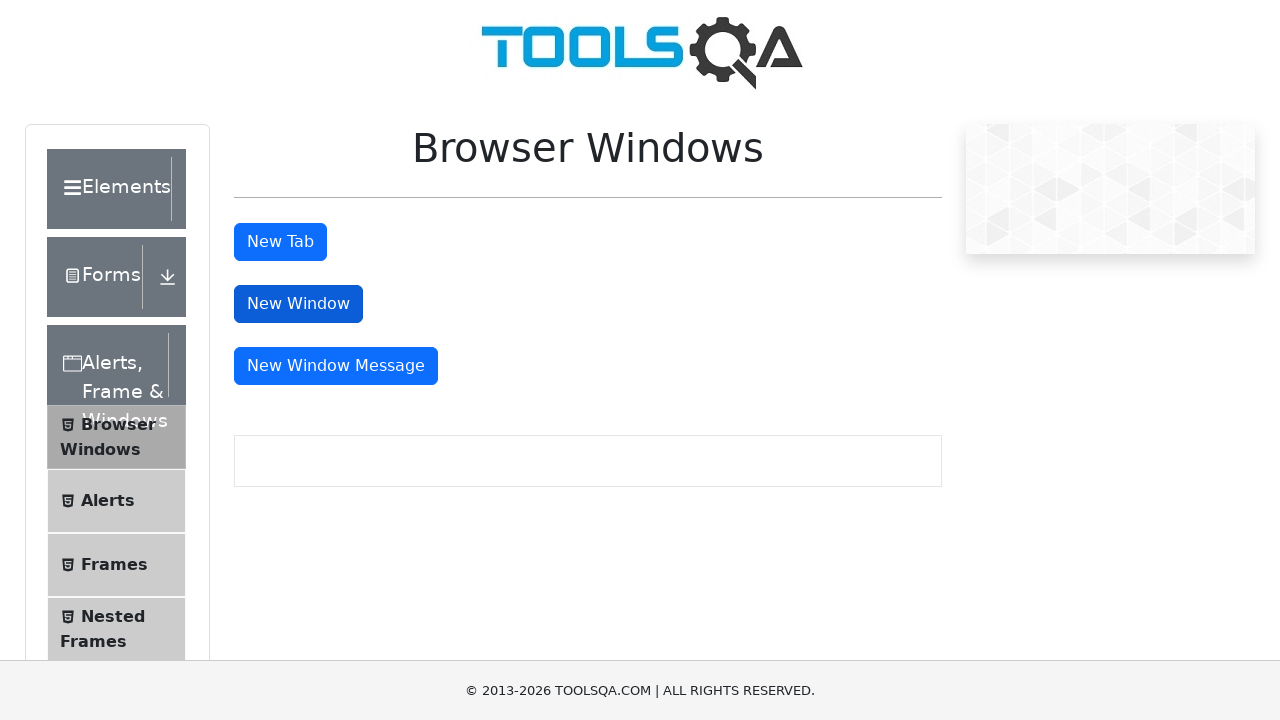

Waited for sample heading element to load in new window
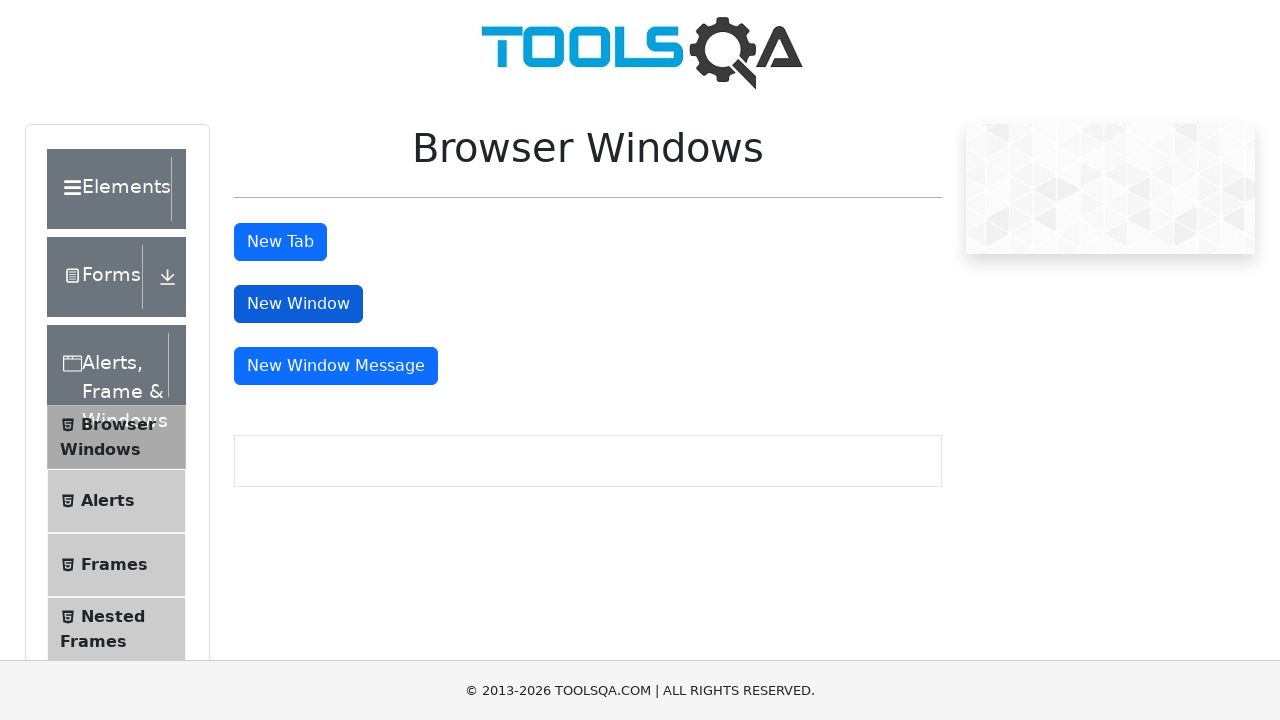

Read heading text from new window: 'This is a sample page'
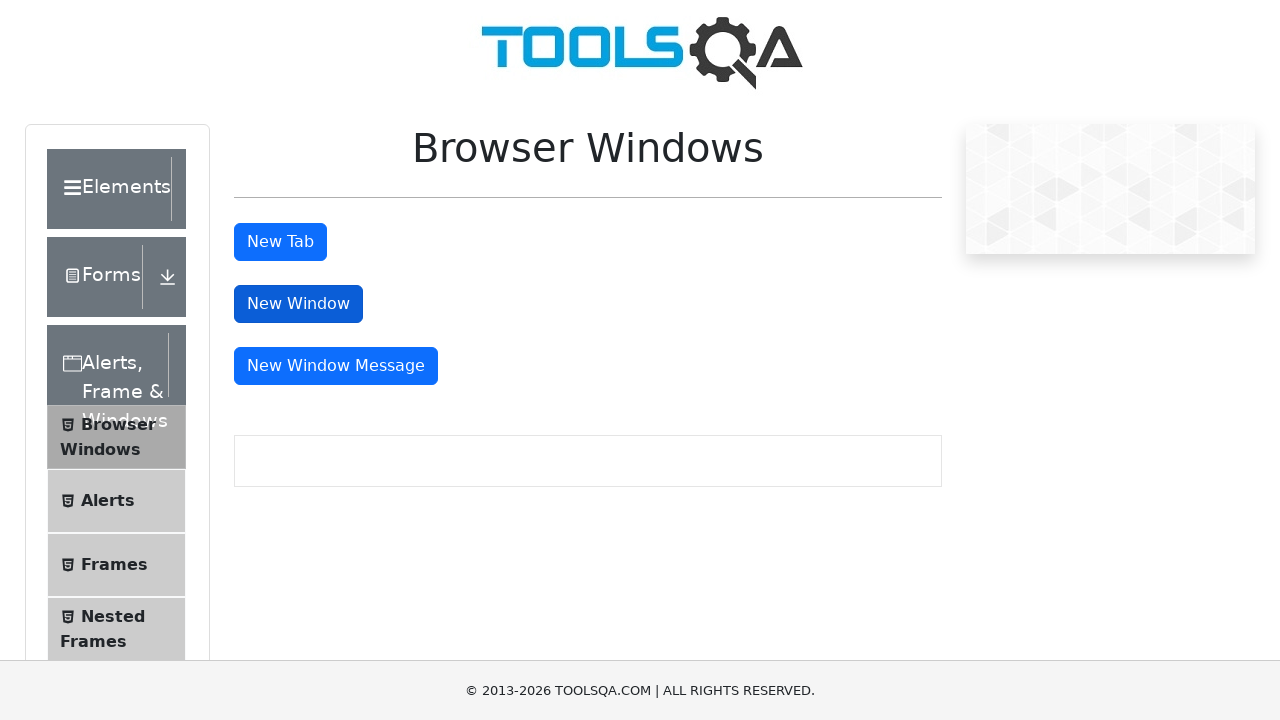

Closed new window
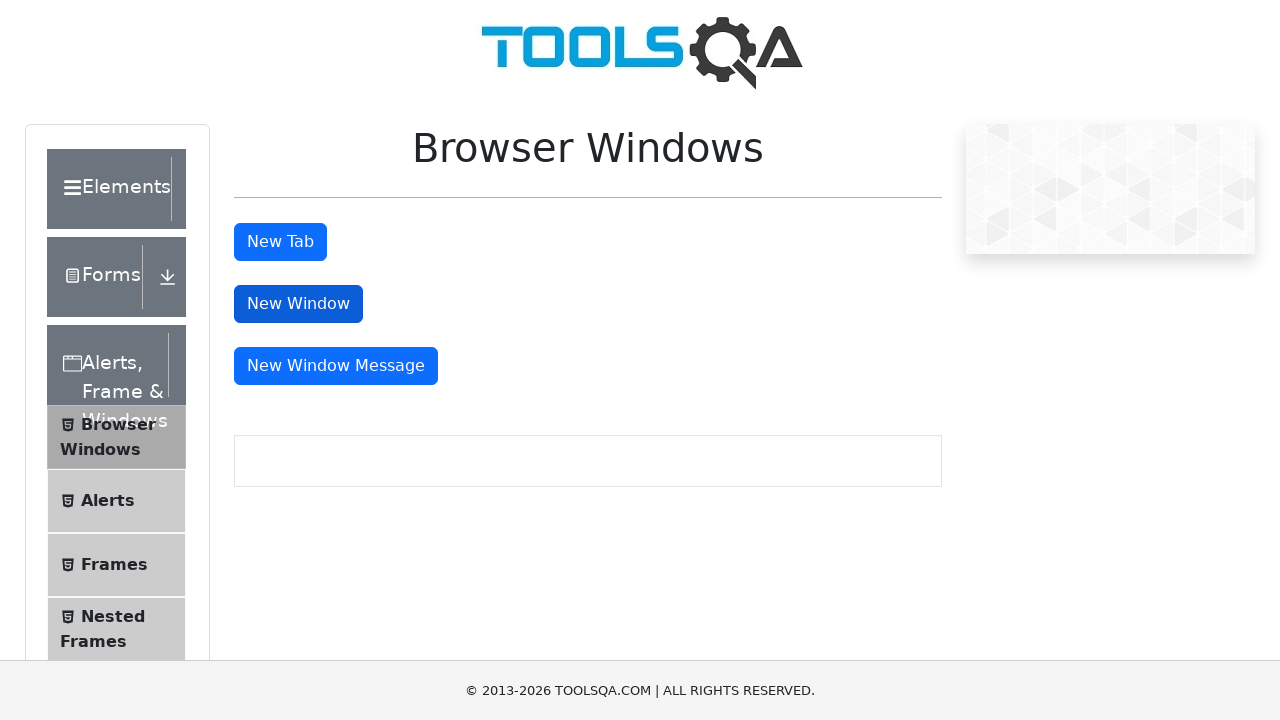

Clicked button to open message window at (336, 366) on xpath=//*[@id='messageWindowButton']
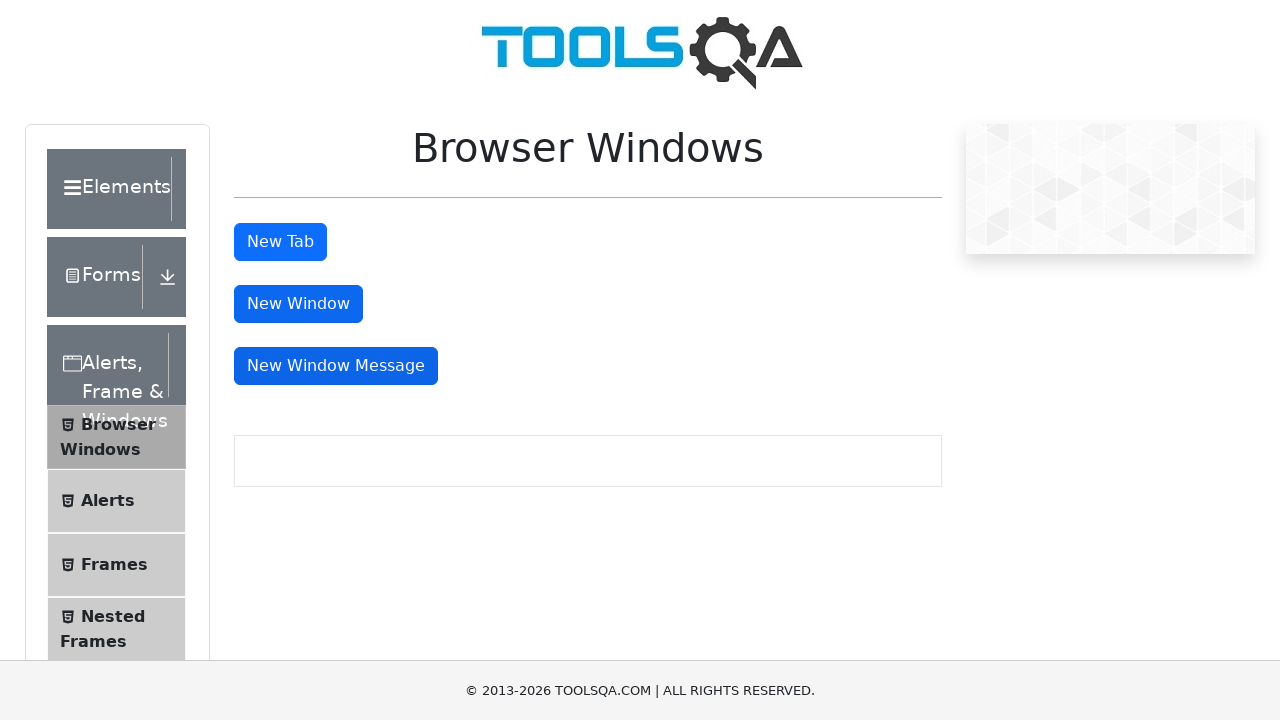

Message window opened and retrieved
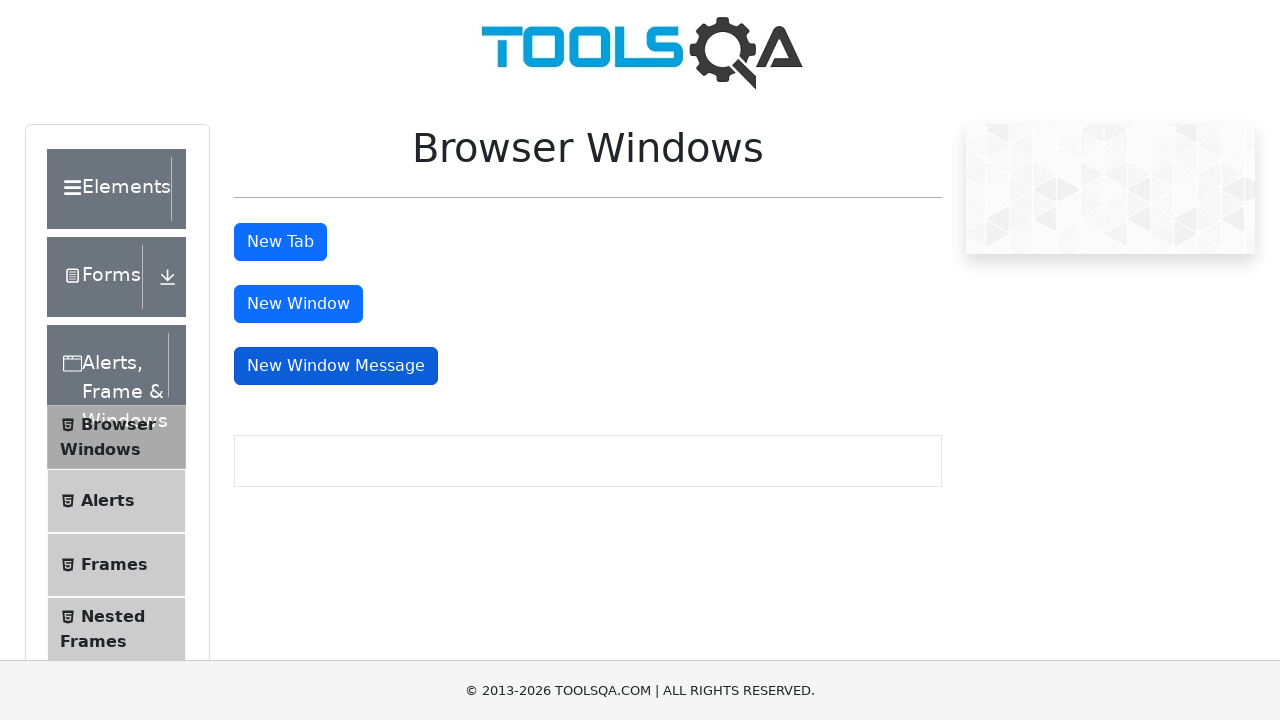

Waited for body element to load in message window
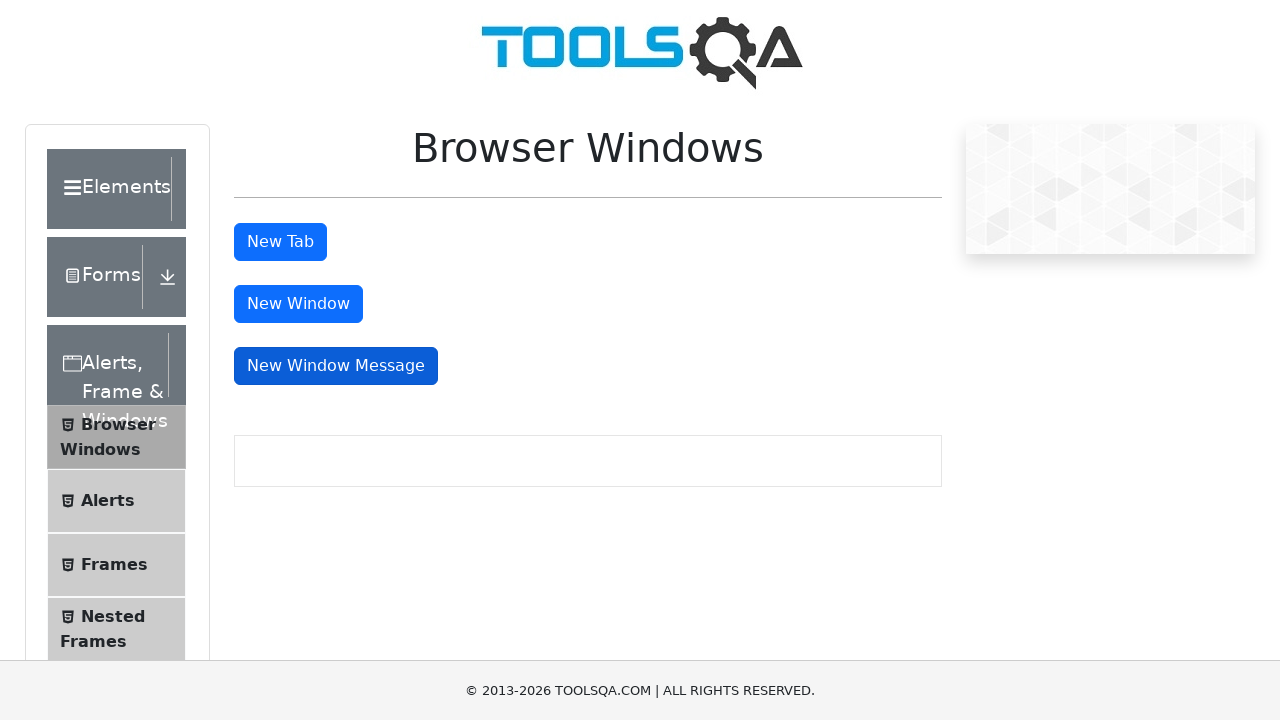

Read body text from message window: 'Knowledge increases by sharing but not by saving. Please share this website with your friends and in your organization.'
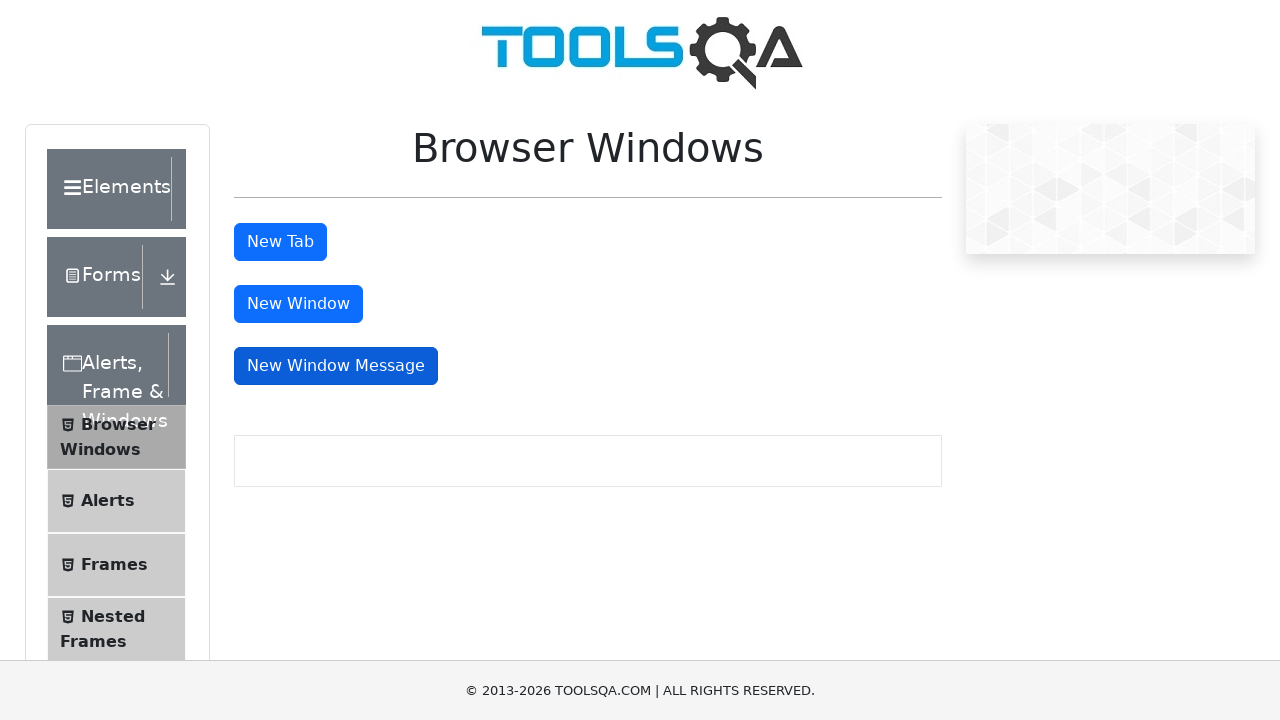

Closed message window
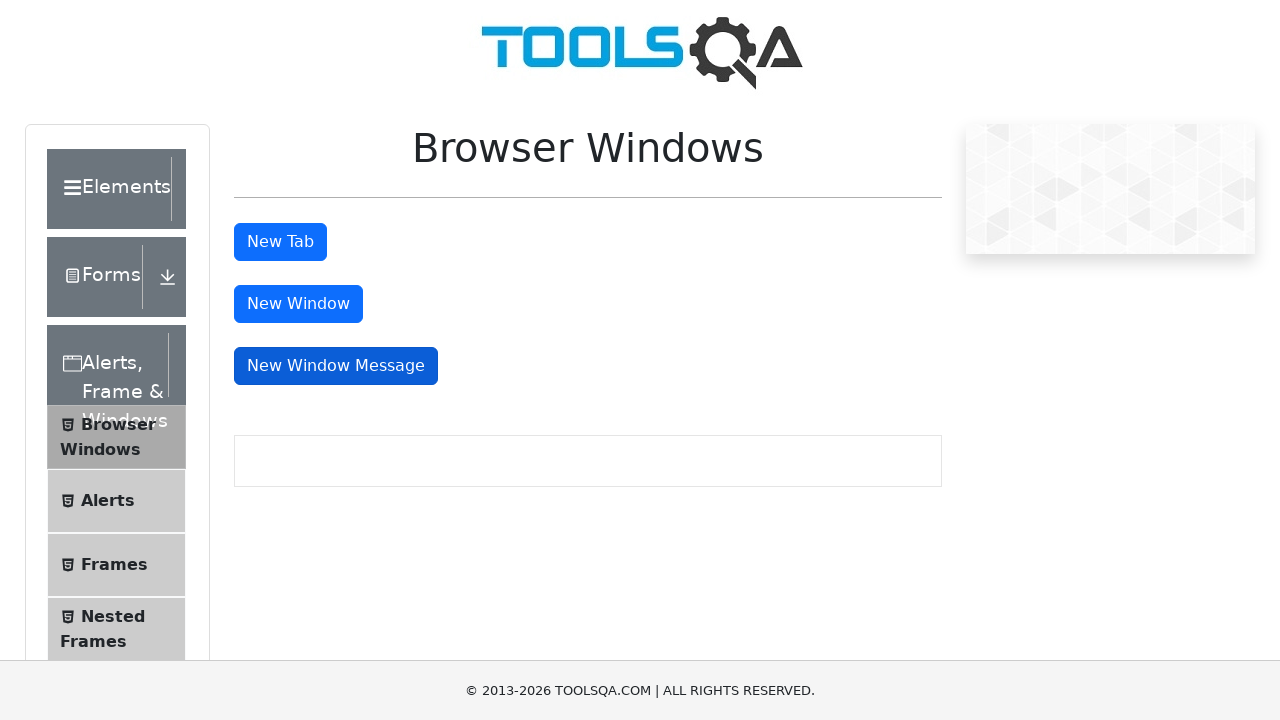

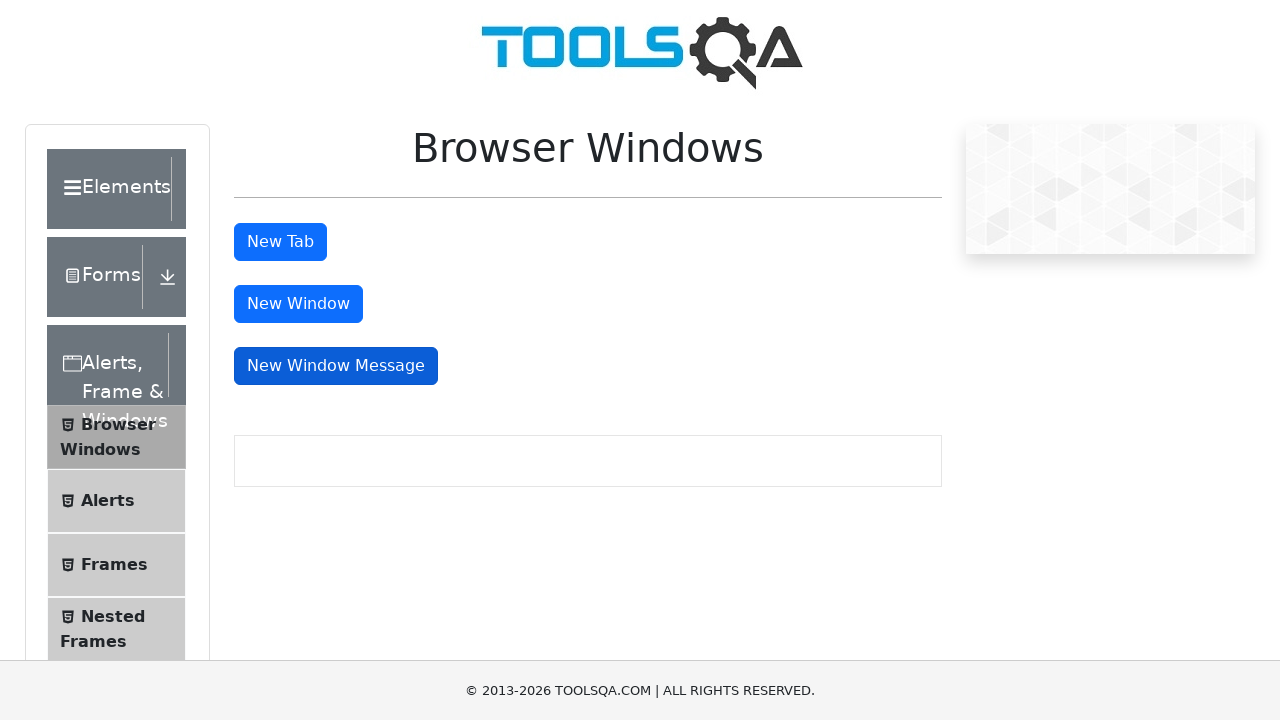